Fills out a registration form with three input fields and submits it, then verifies the success message

Starting URL: http://suninjuly.github.io/registration1.html

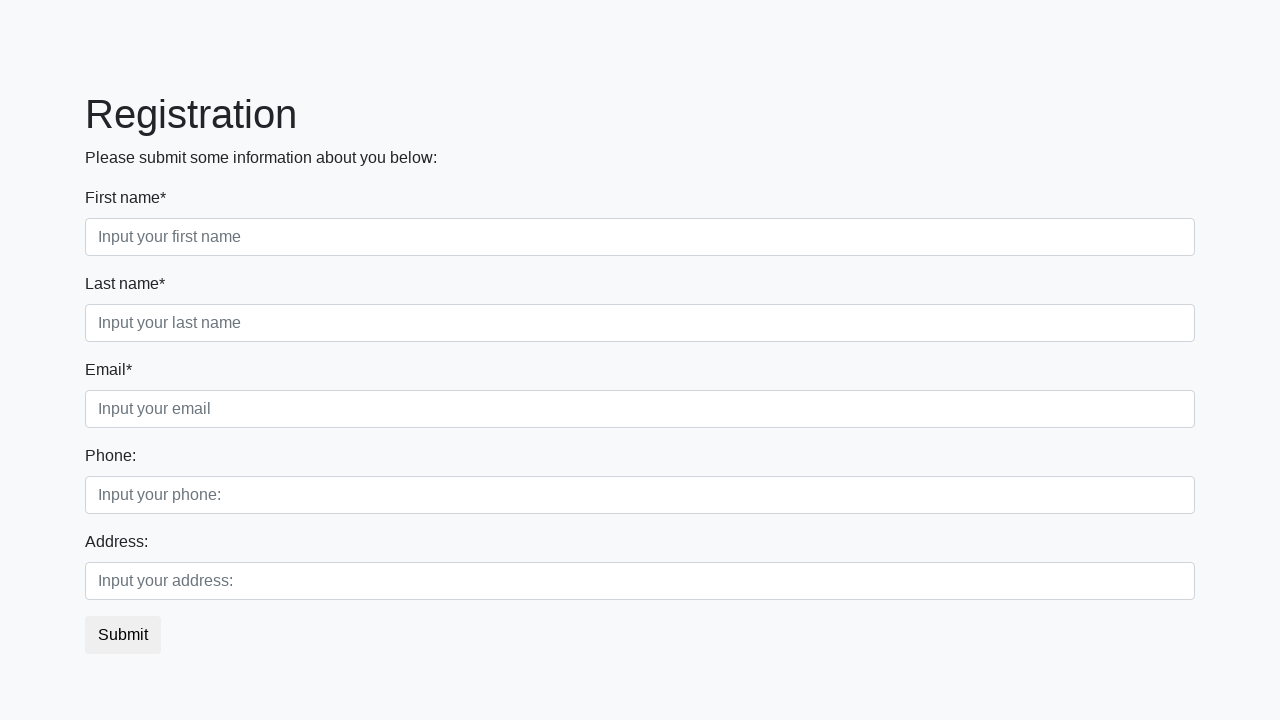

Filled first name field with 'John' on .first_block .first
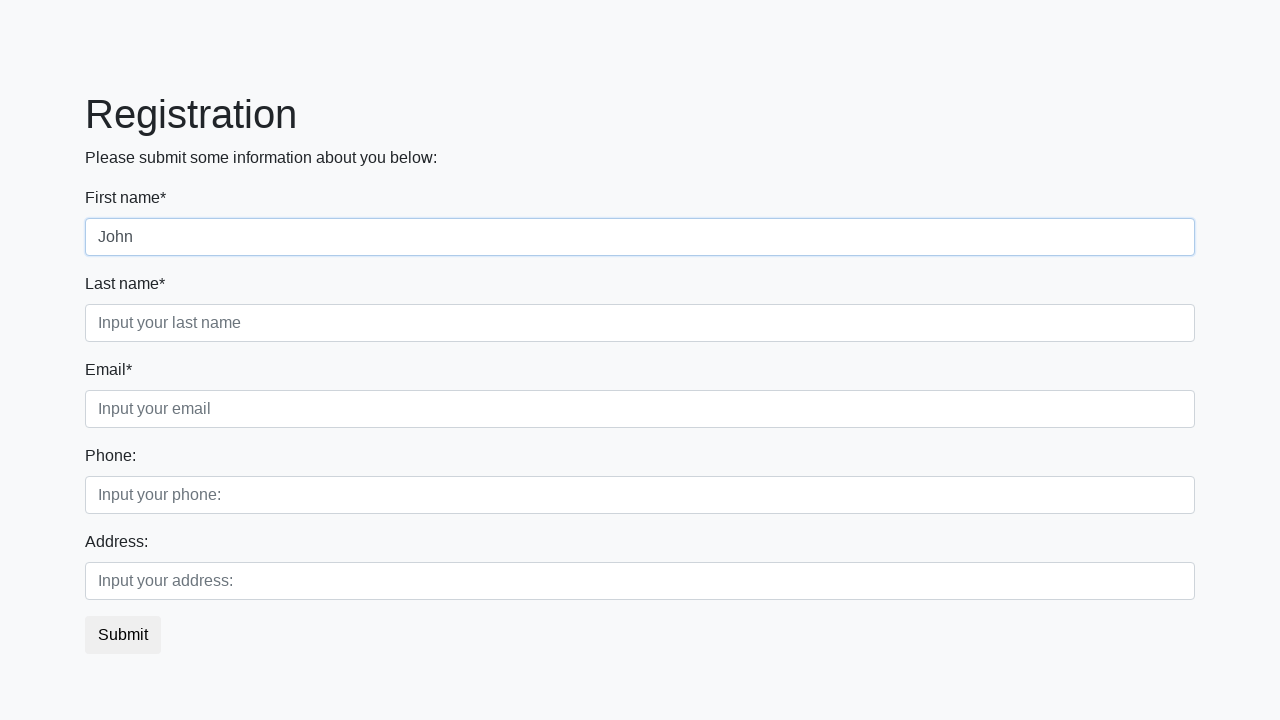

Filled last name field with 'Doe' on .first_block .second
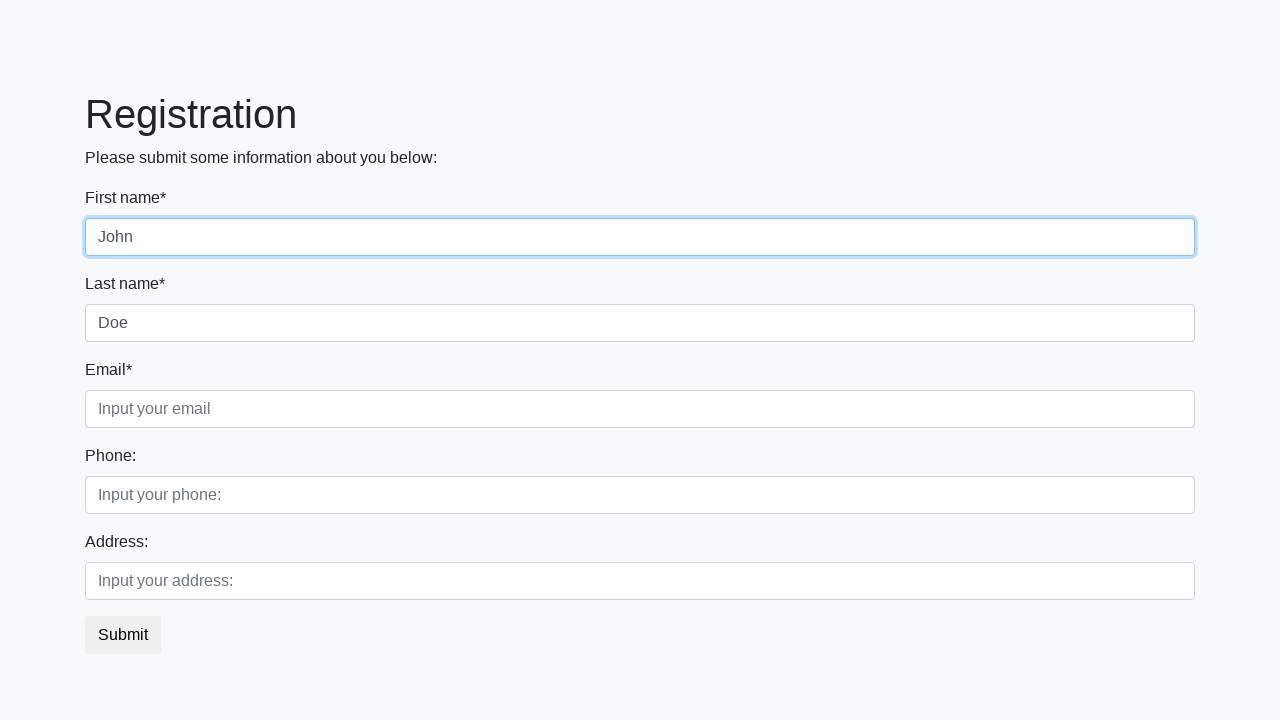

Filled email field with 'john.doe@example.com' on .first_block .third
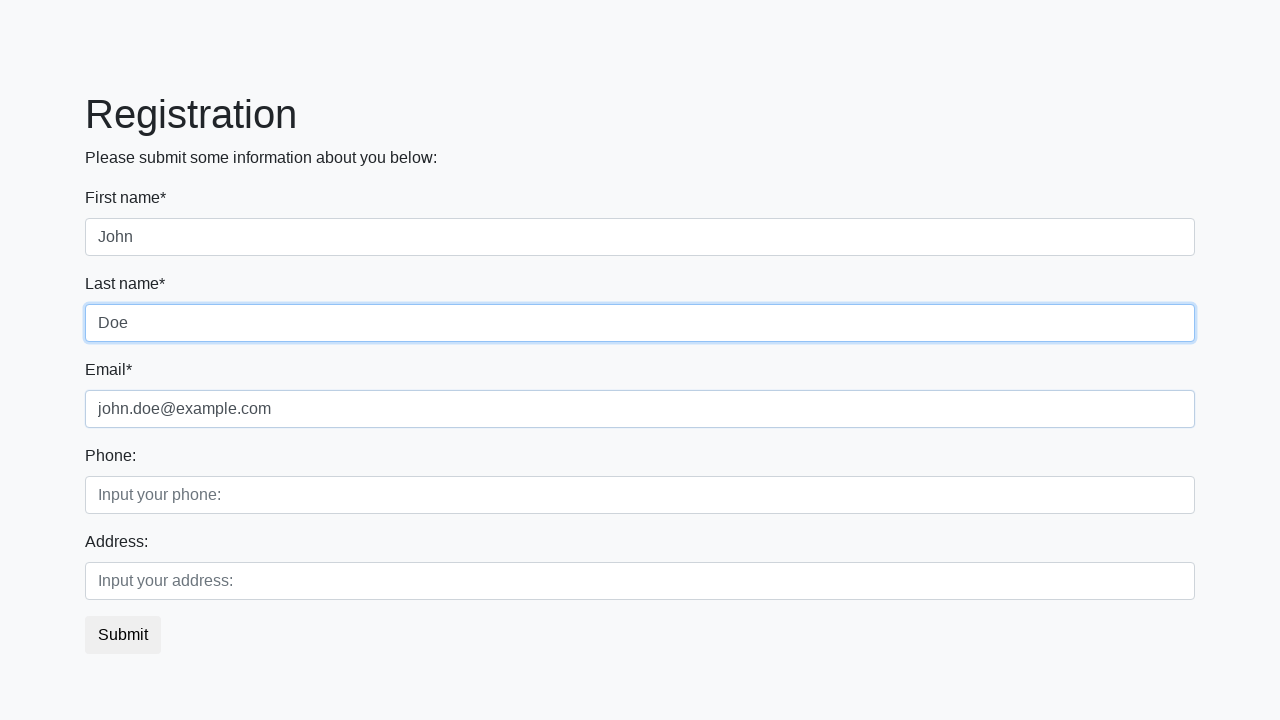

Clicked submit button to register at (123, 635) on button.btn
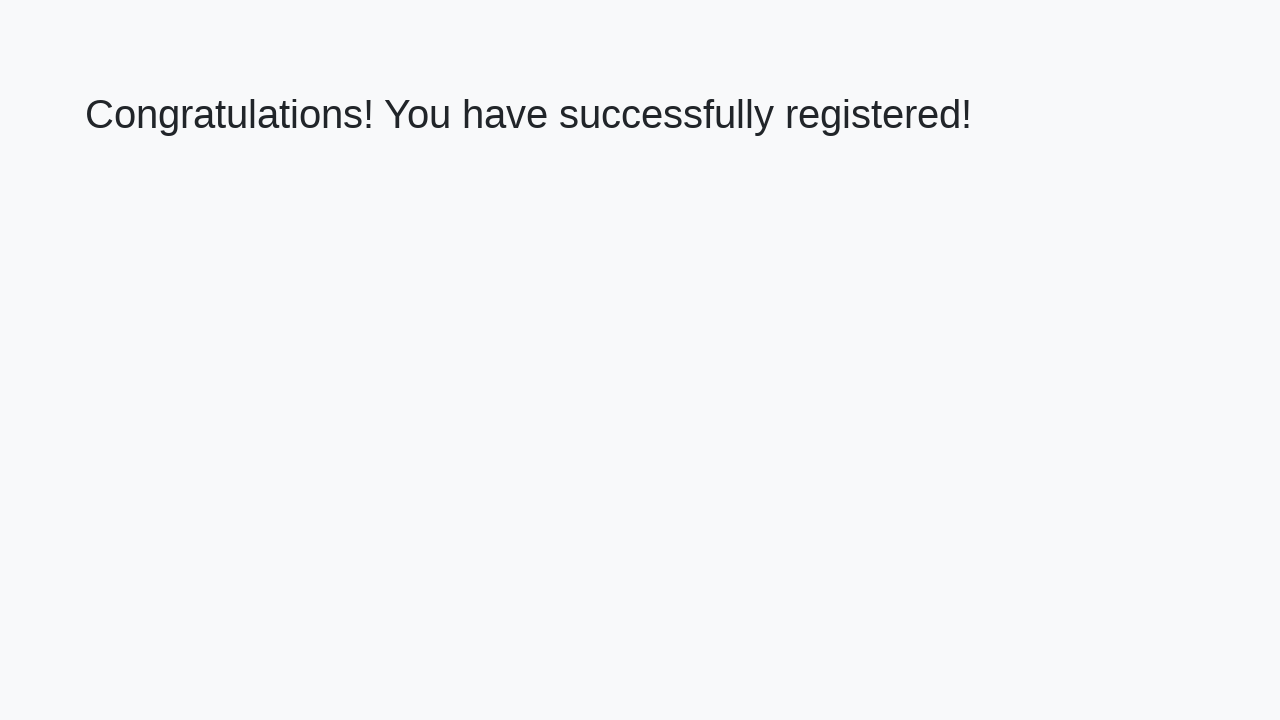

Success message appeared on page
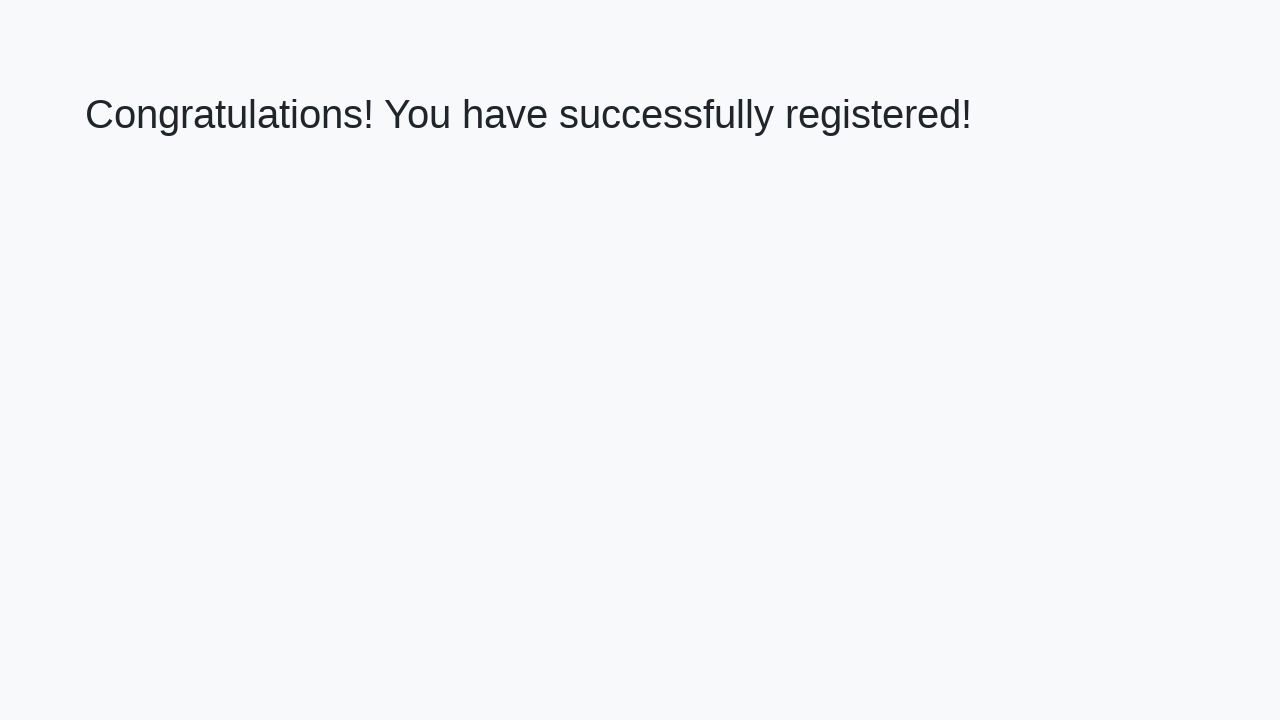

Retrieved success message text
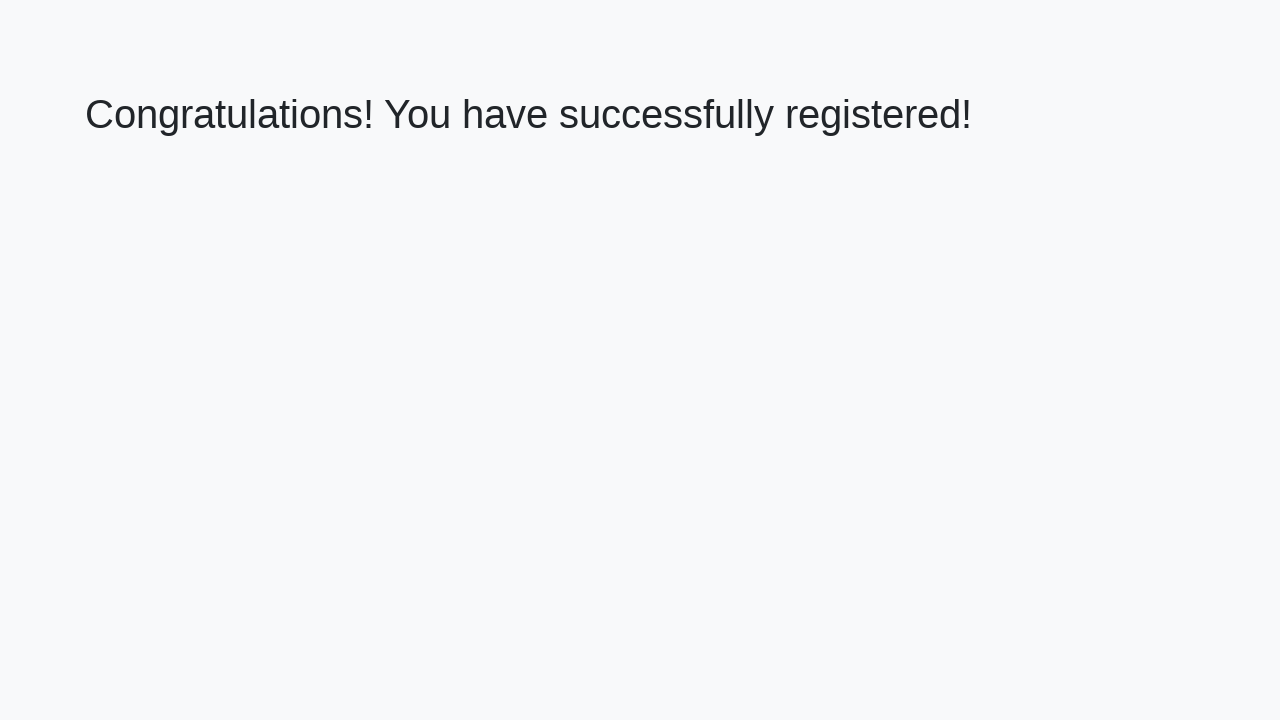

Verified success message: 'Congratulations! You have successfully registered!'
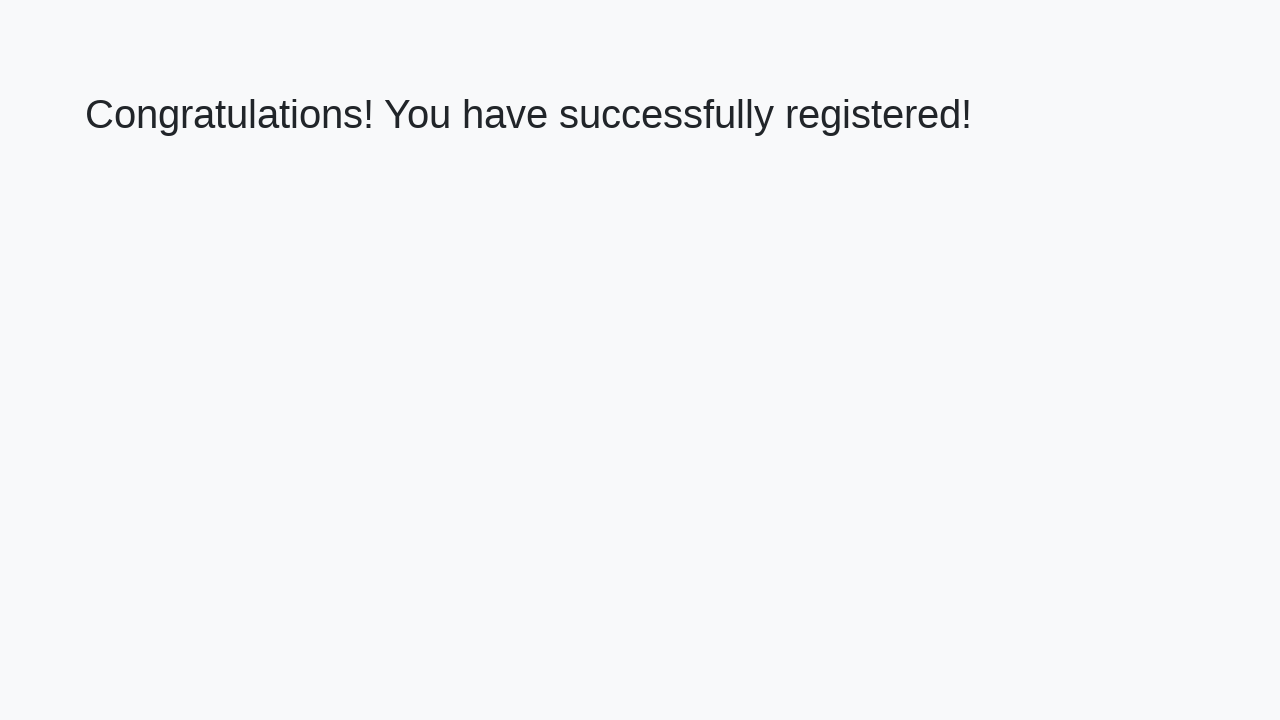

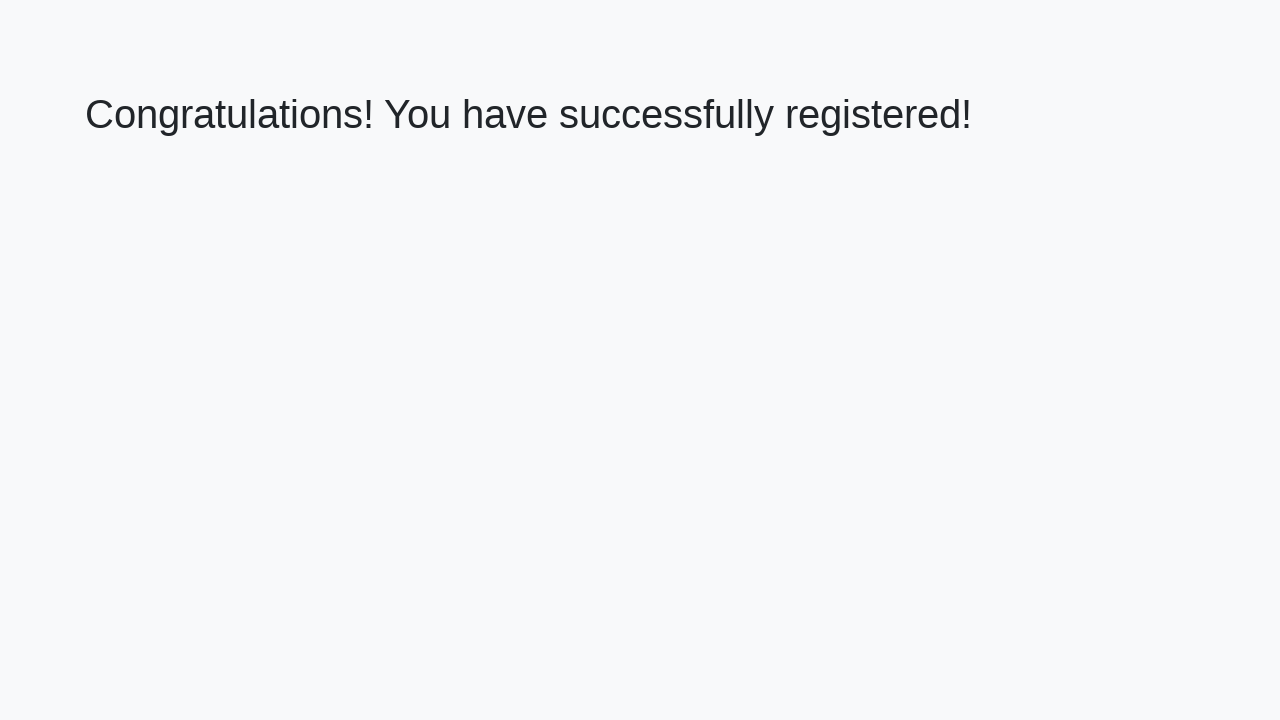